Tests file download functionality by navigating to a download page and clicking the first download link to trigger an automatic file download.

Starting URL: https://the-internet.herokuapp.com/download

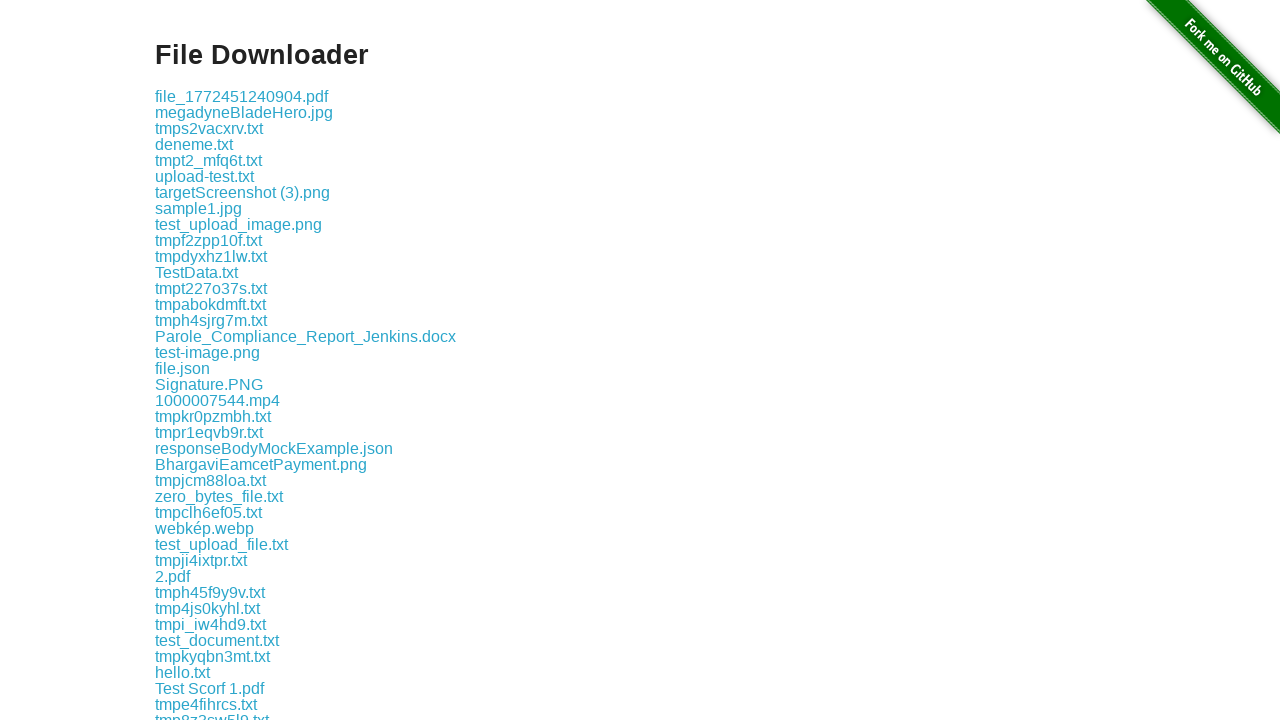

Navigated to the download page
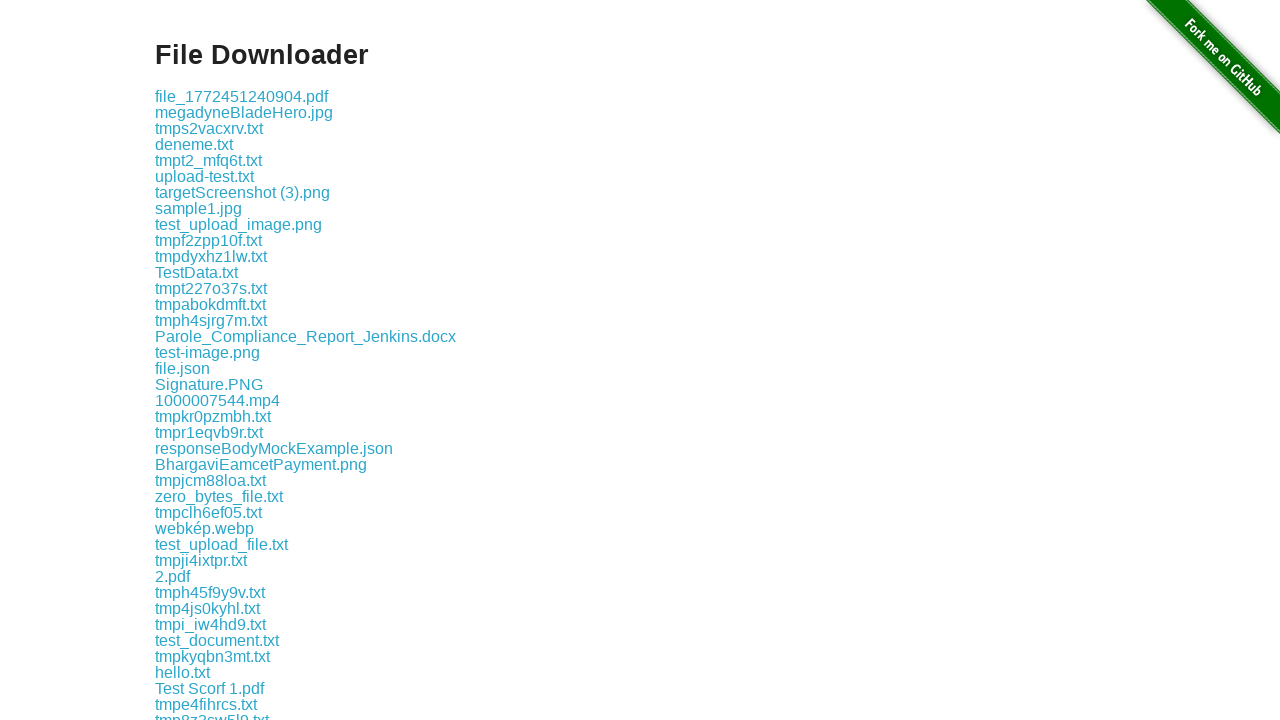

Clicked the first download link at (242, 96) on .example a
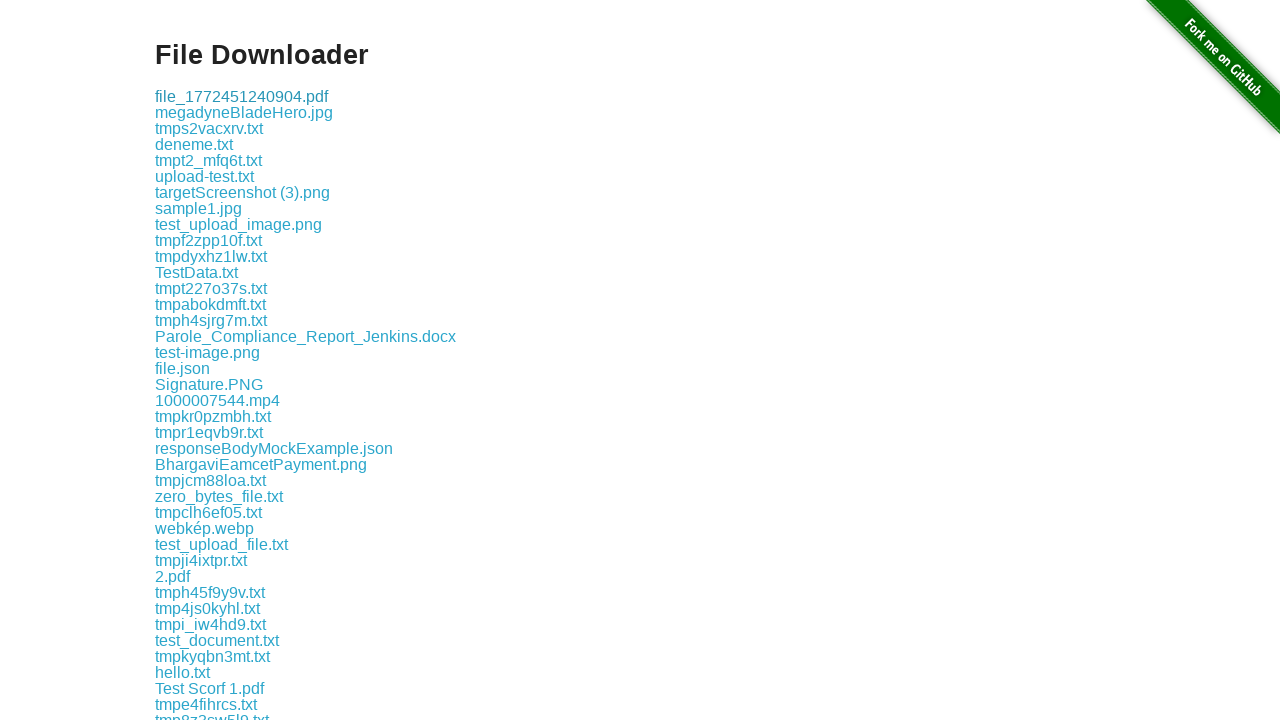

Waited for download to complete
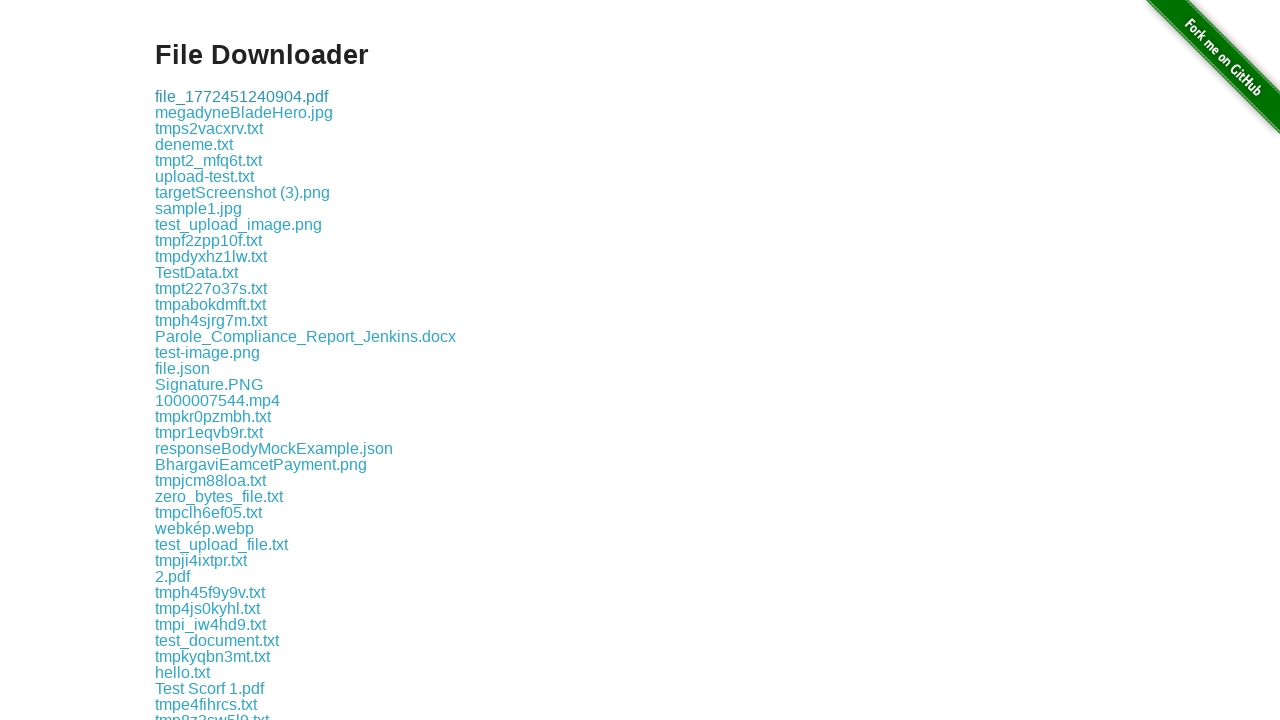

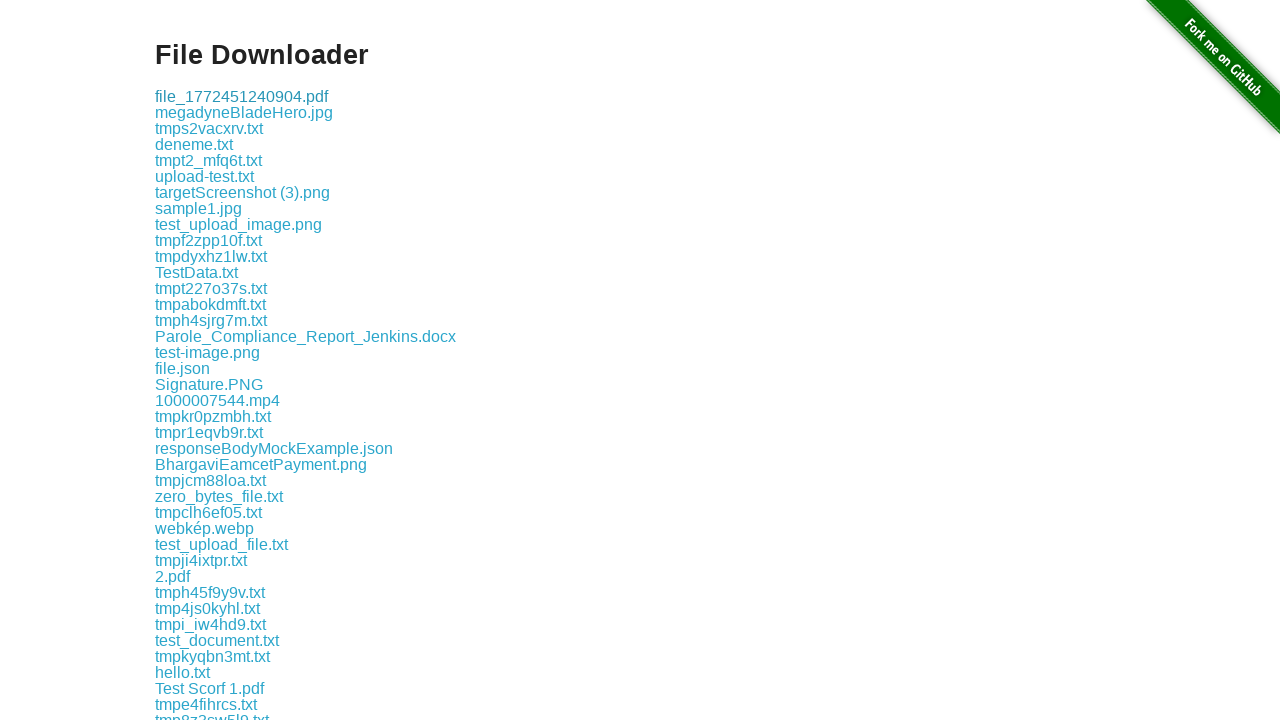